Navigates to a Python basics tutorial website and captures a full-page screenshot by setting the window size based on the page dimensions.

Starting URL: https://pythonbasics.org

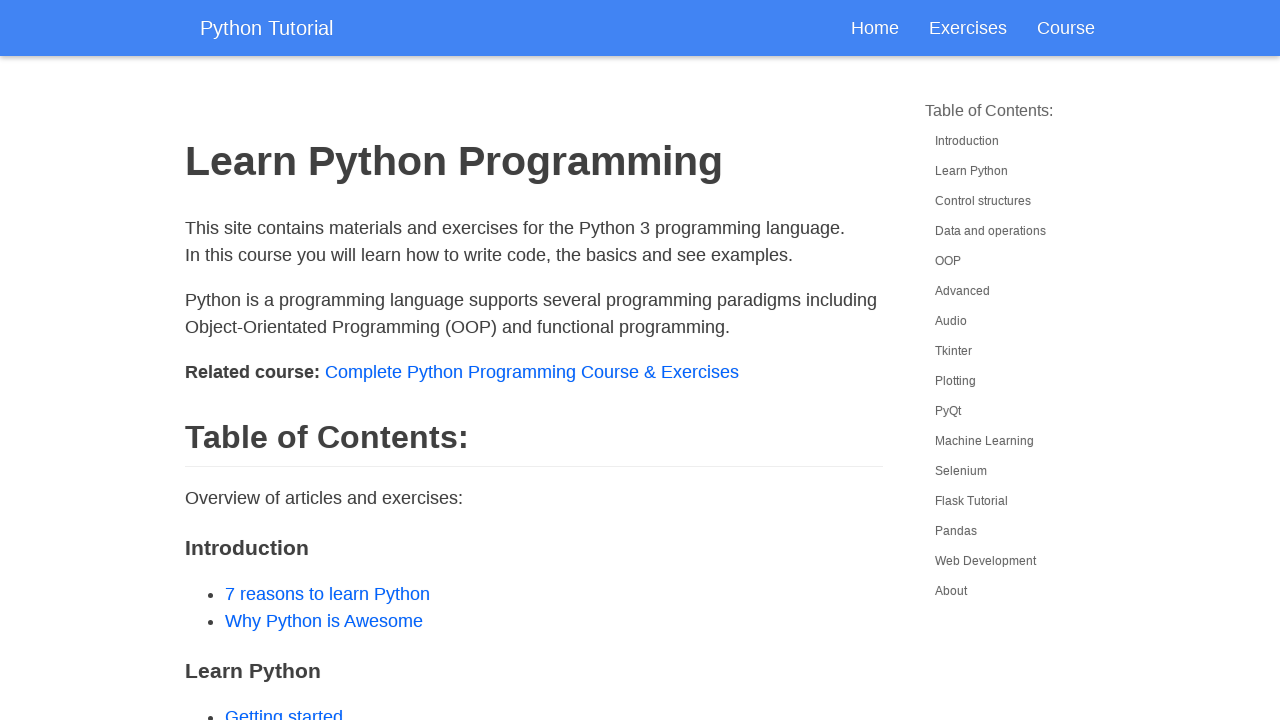

Navigated to Python basics tutorial website
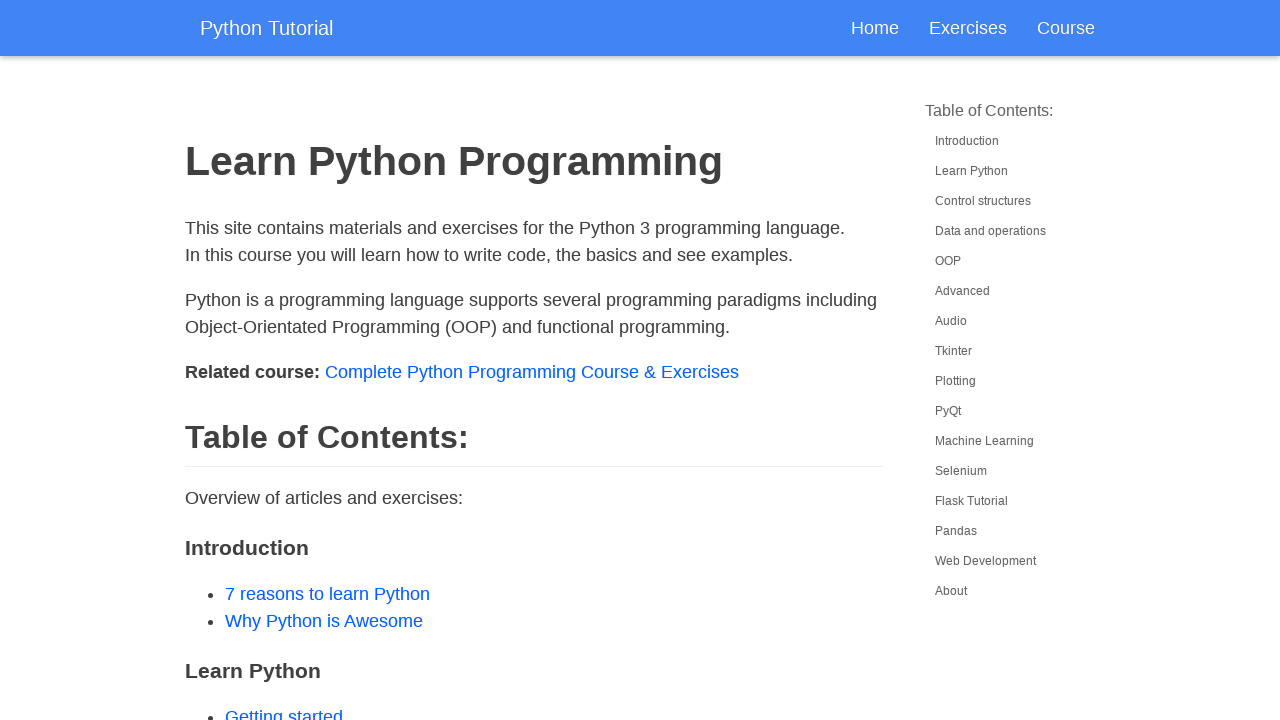

Retrieved page scroll height
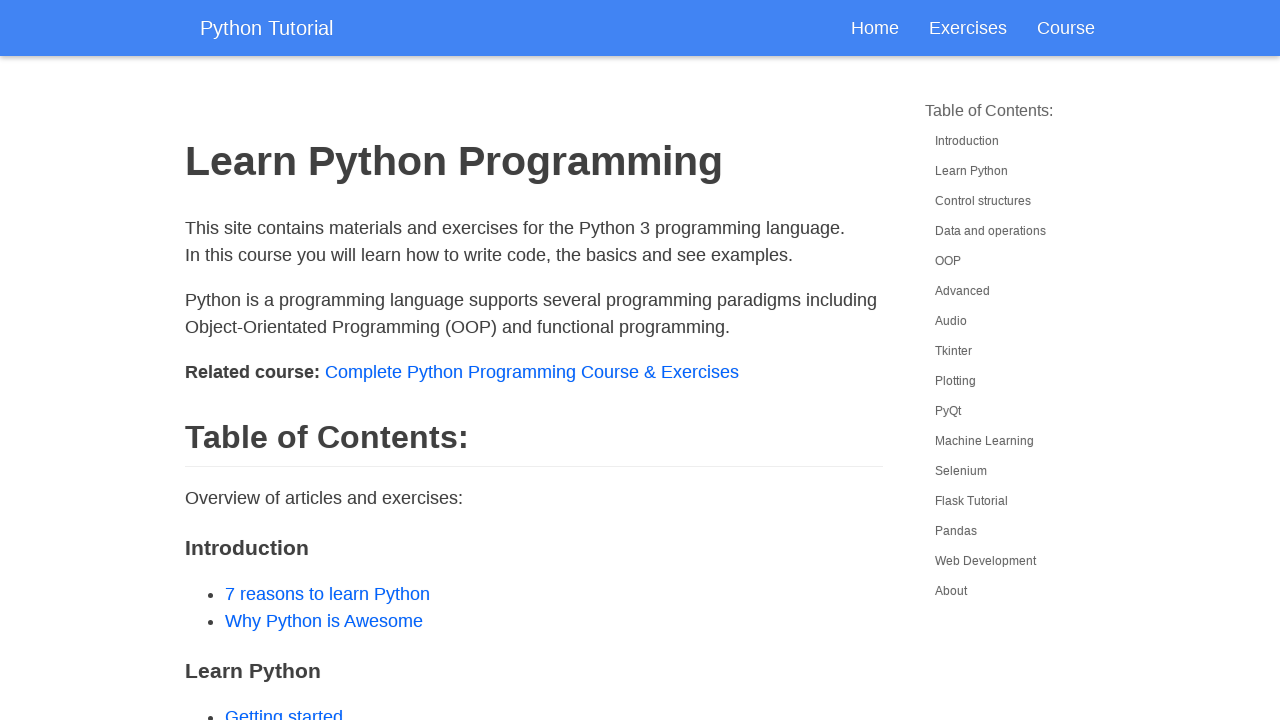

Retrieved page scroll width
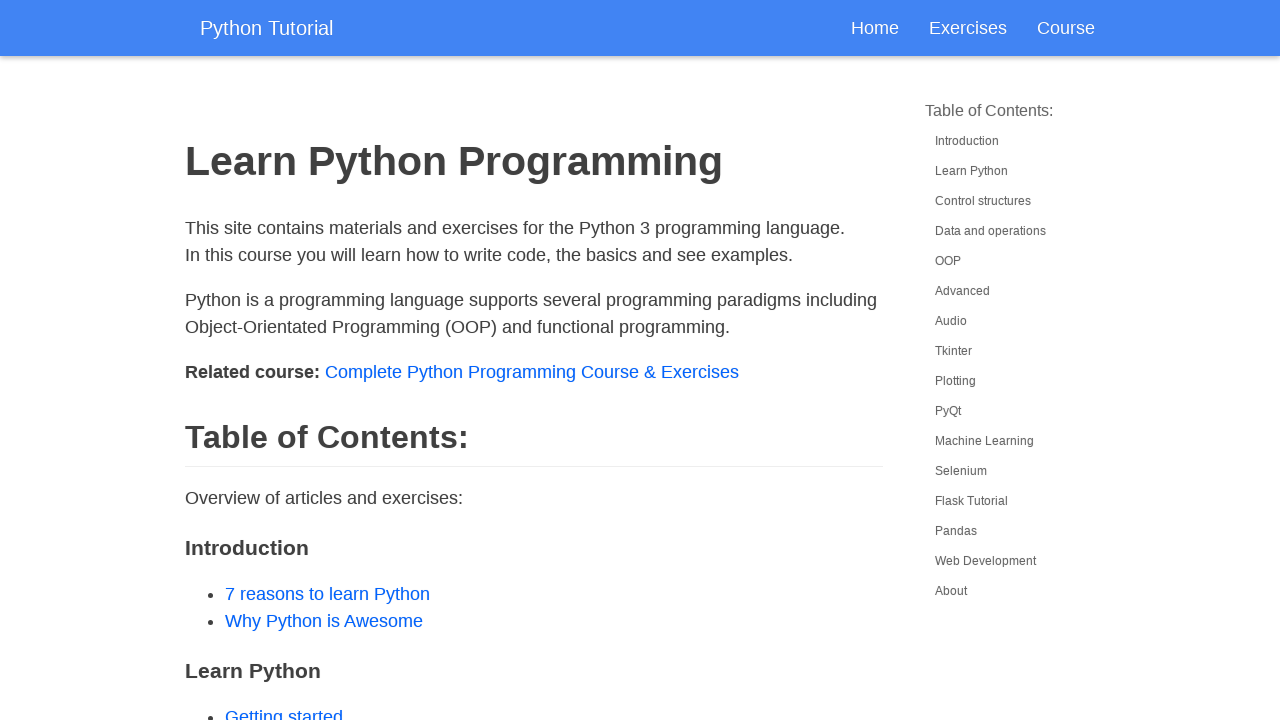

Set viewport size to 1920x1080 for full-page capture
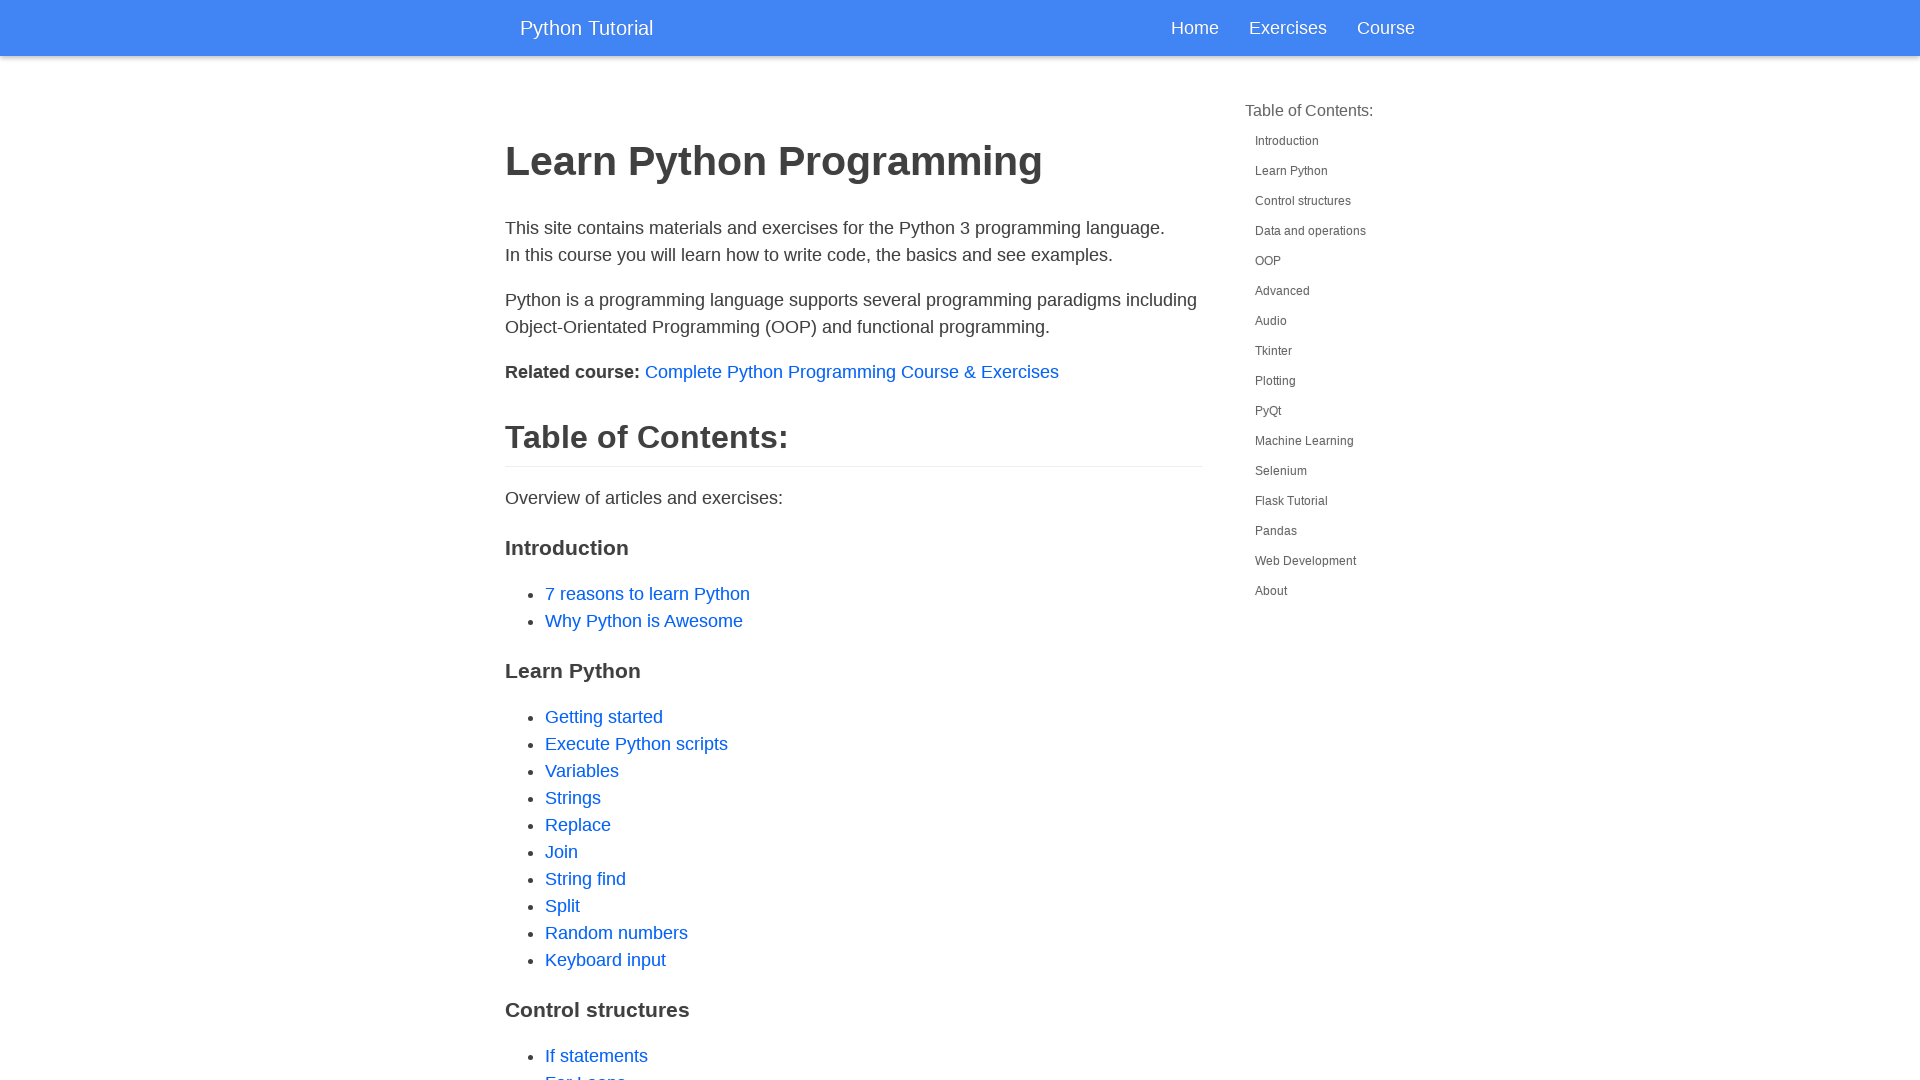

Waited for page to reach networkidle state
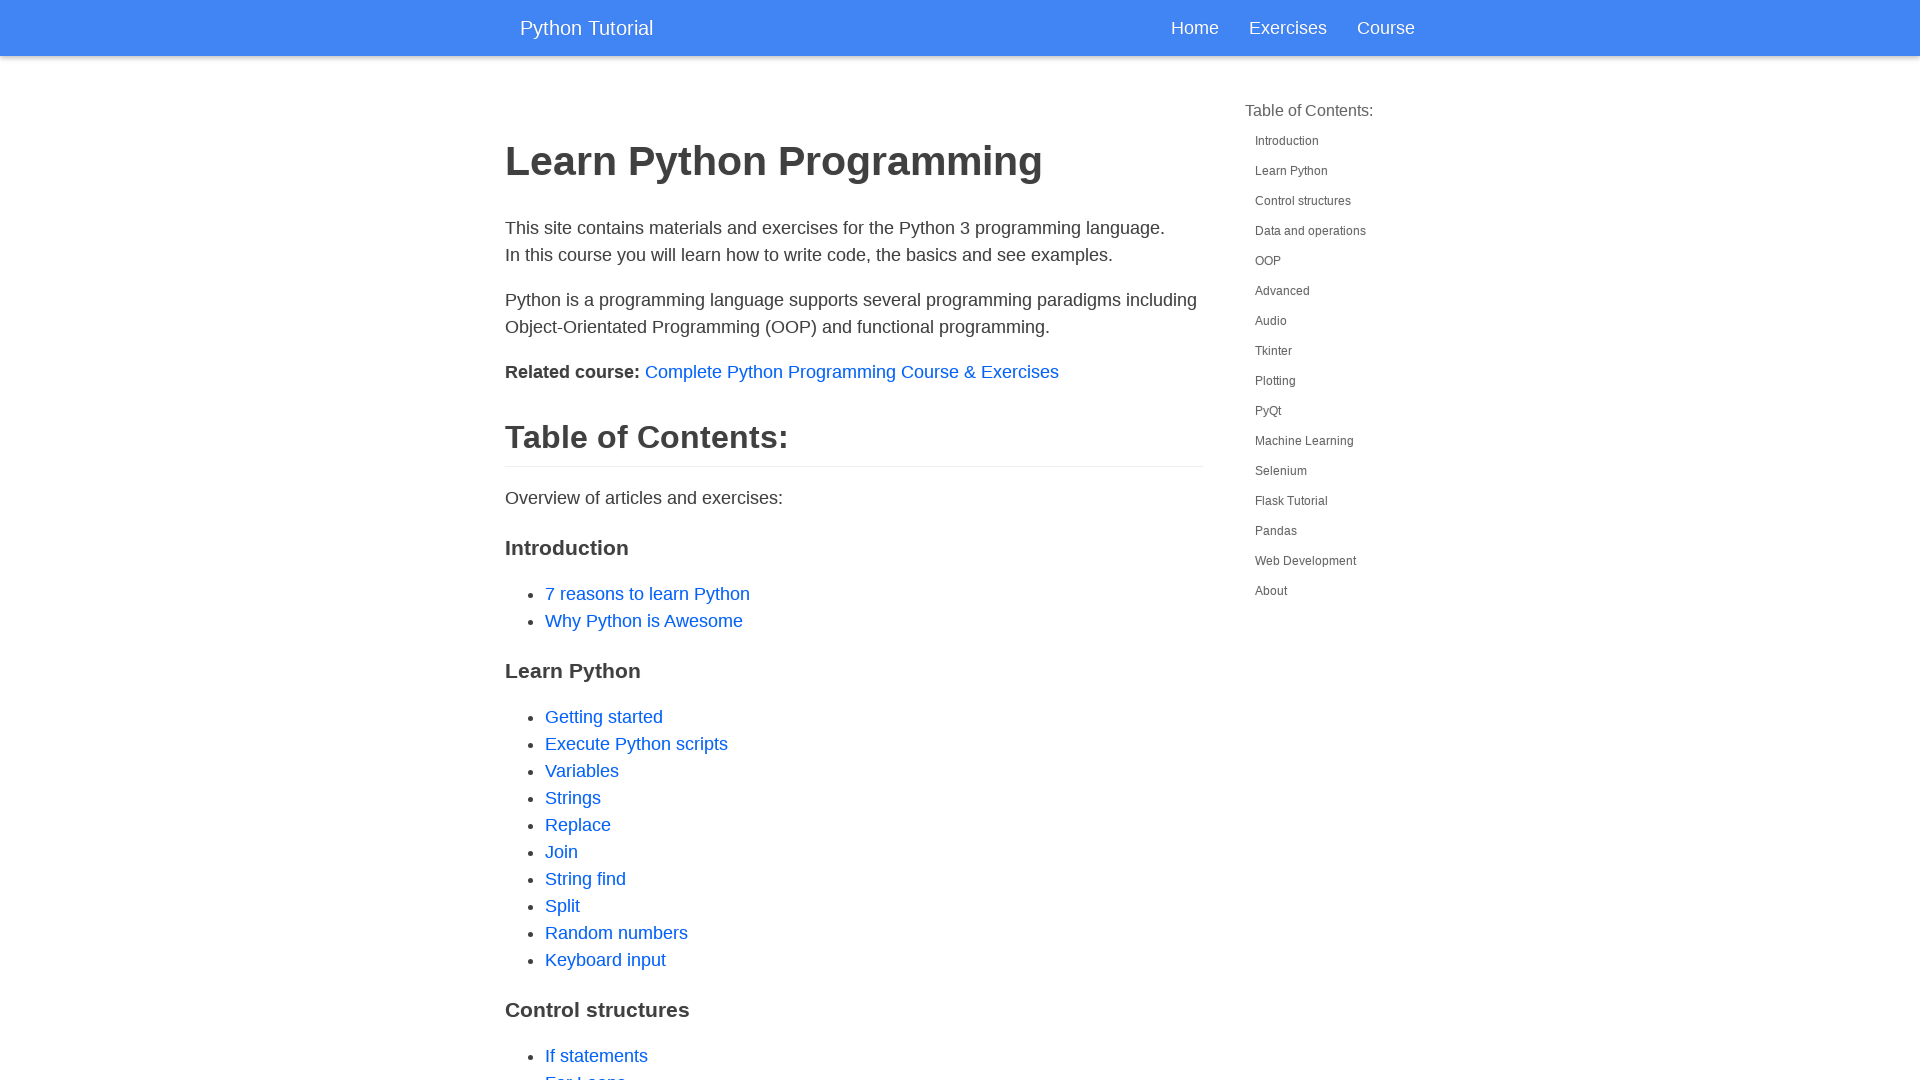

Captured full-page screenshot
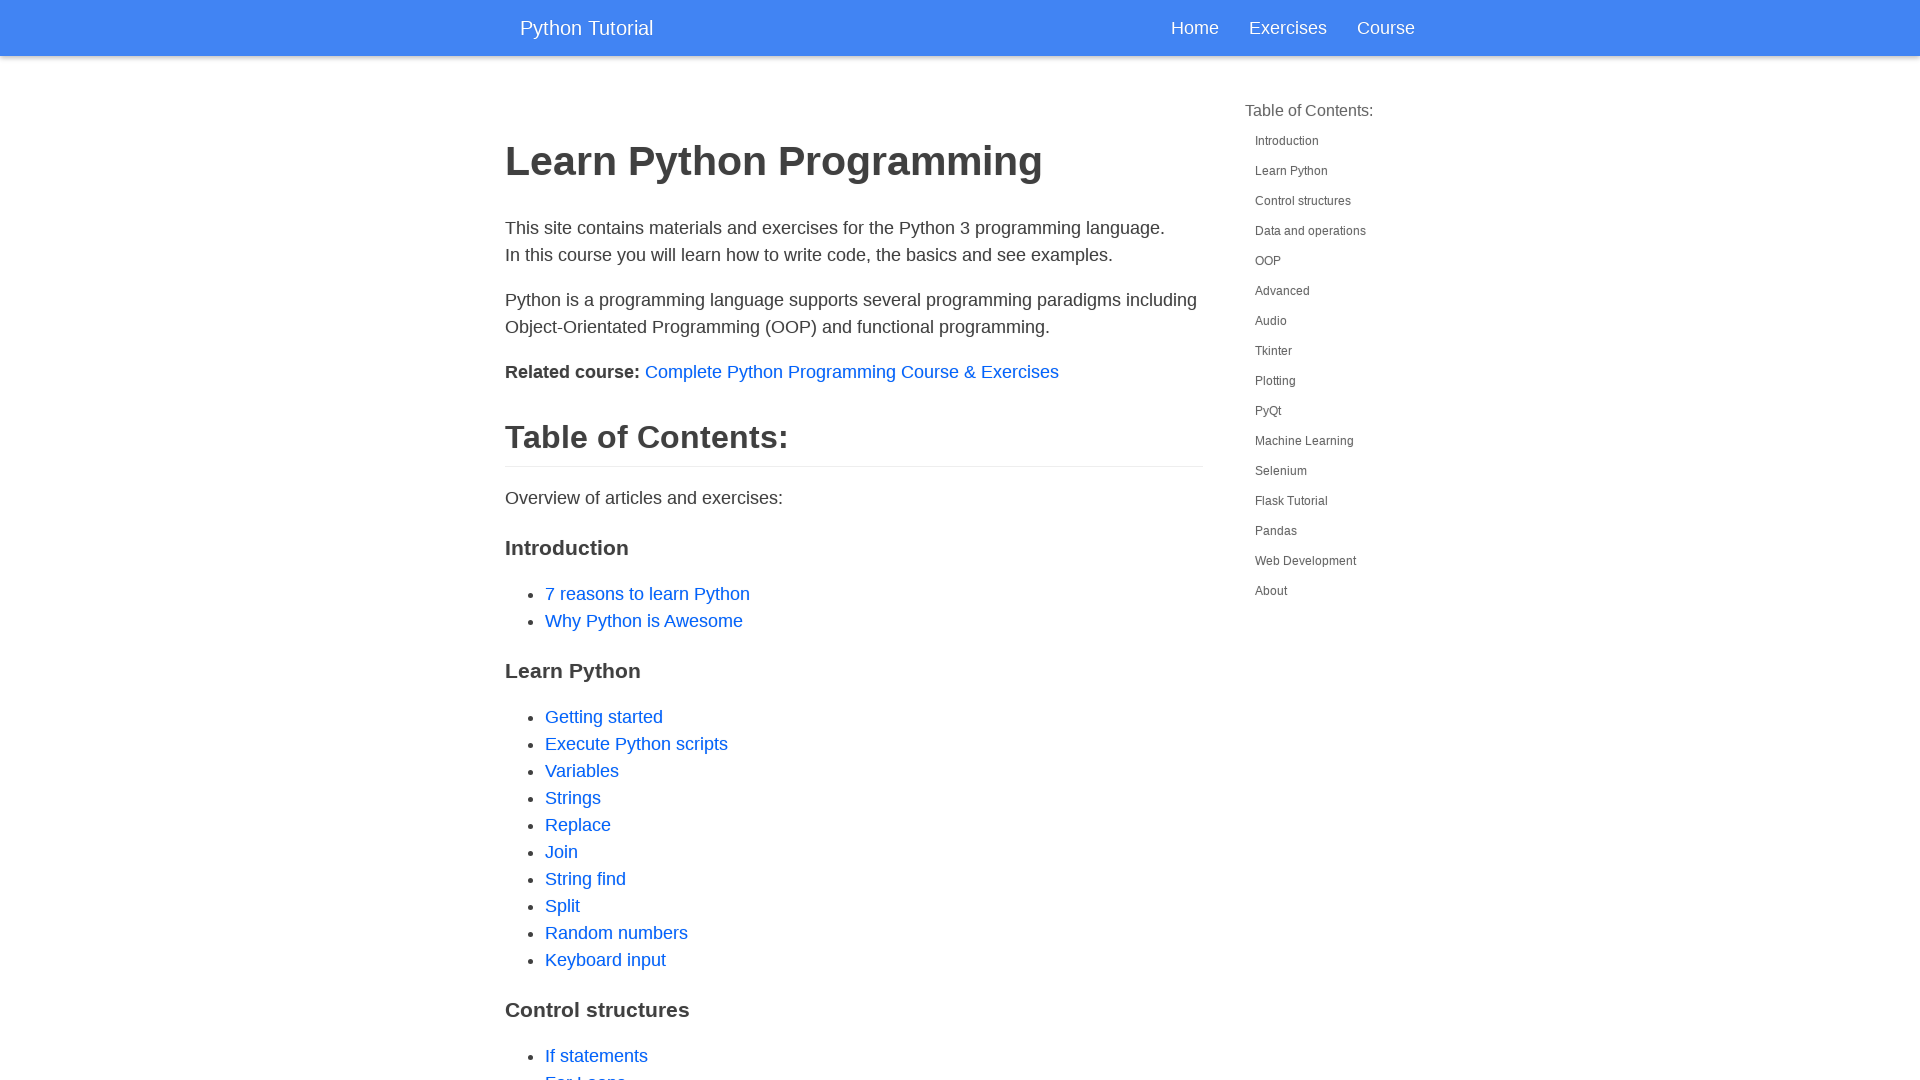

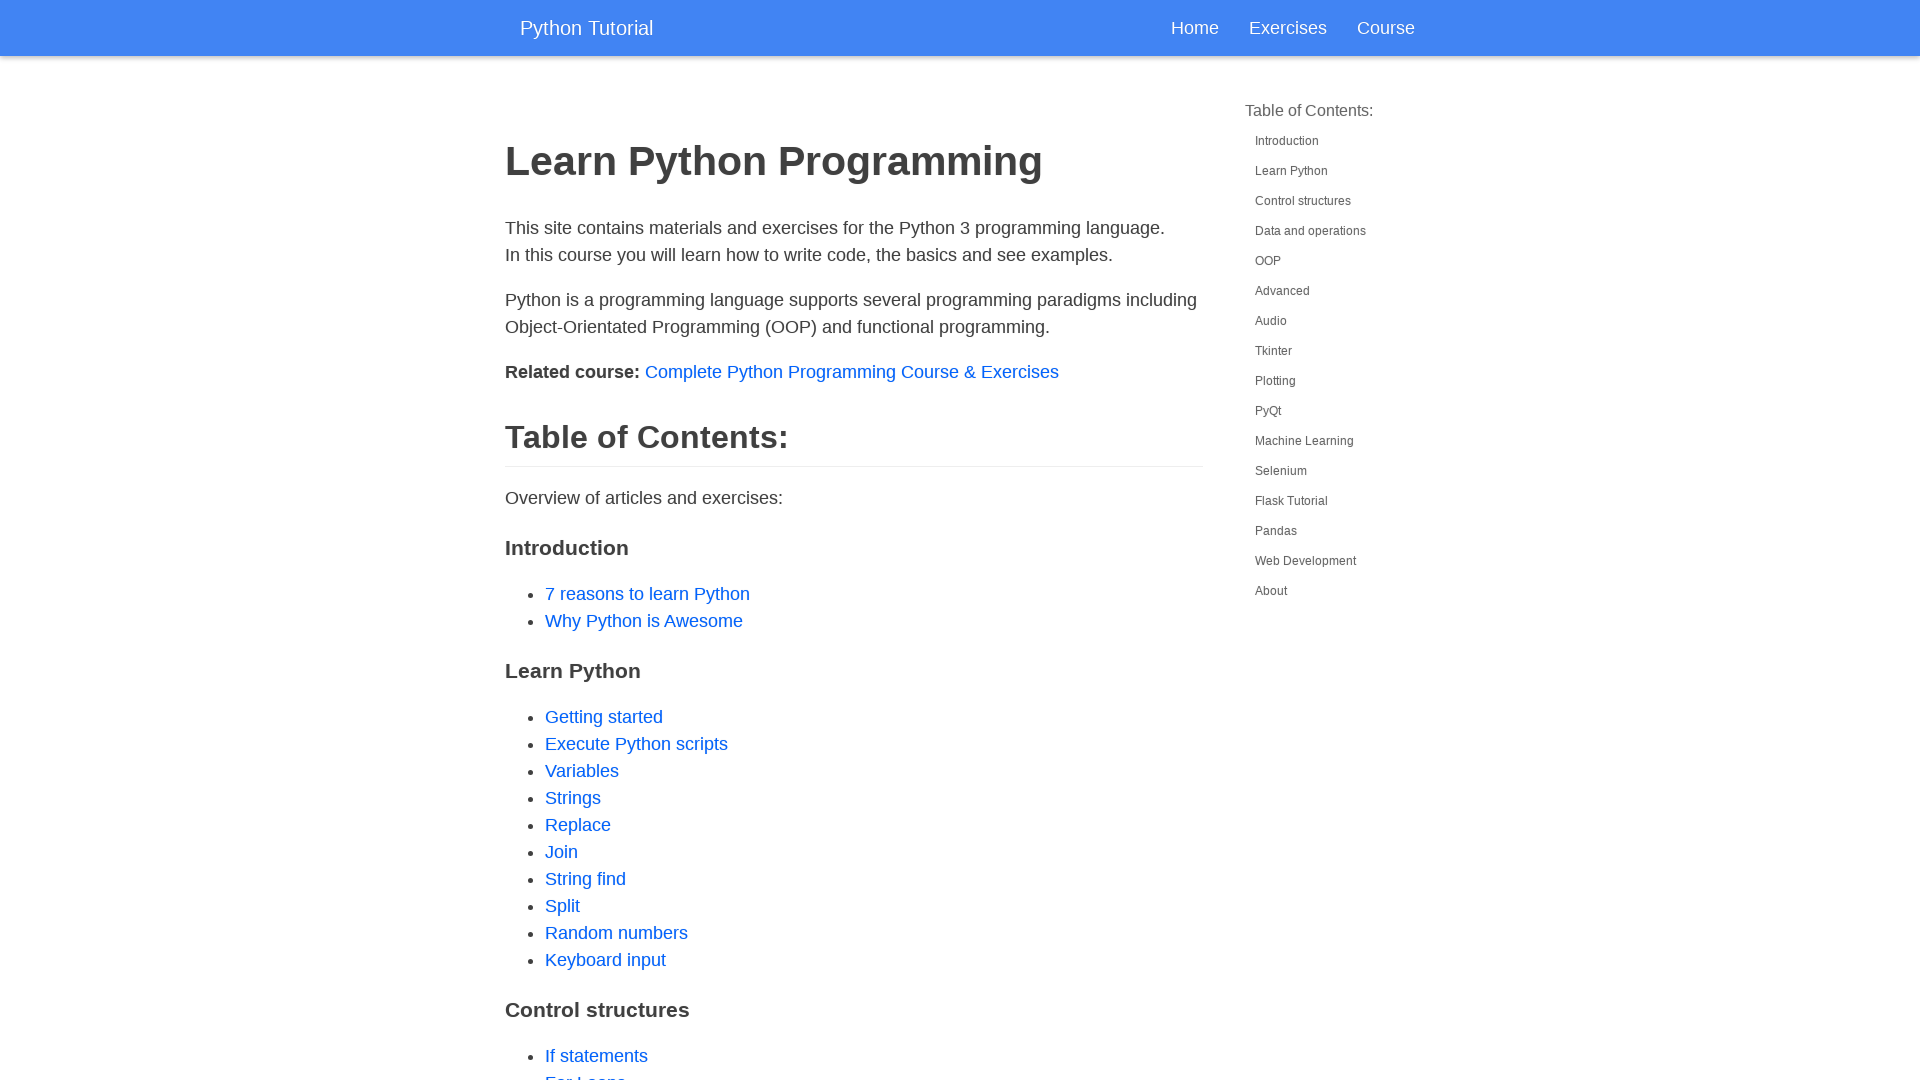